Tests the light/dark mode switcher by clicking on API page and toggling the theme twice

Starting URL: https://webdriver.io/

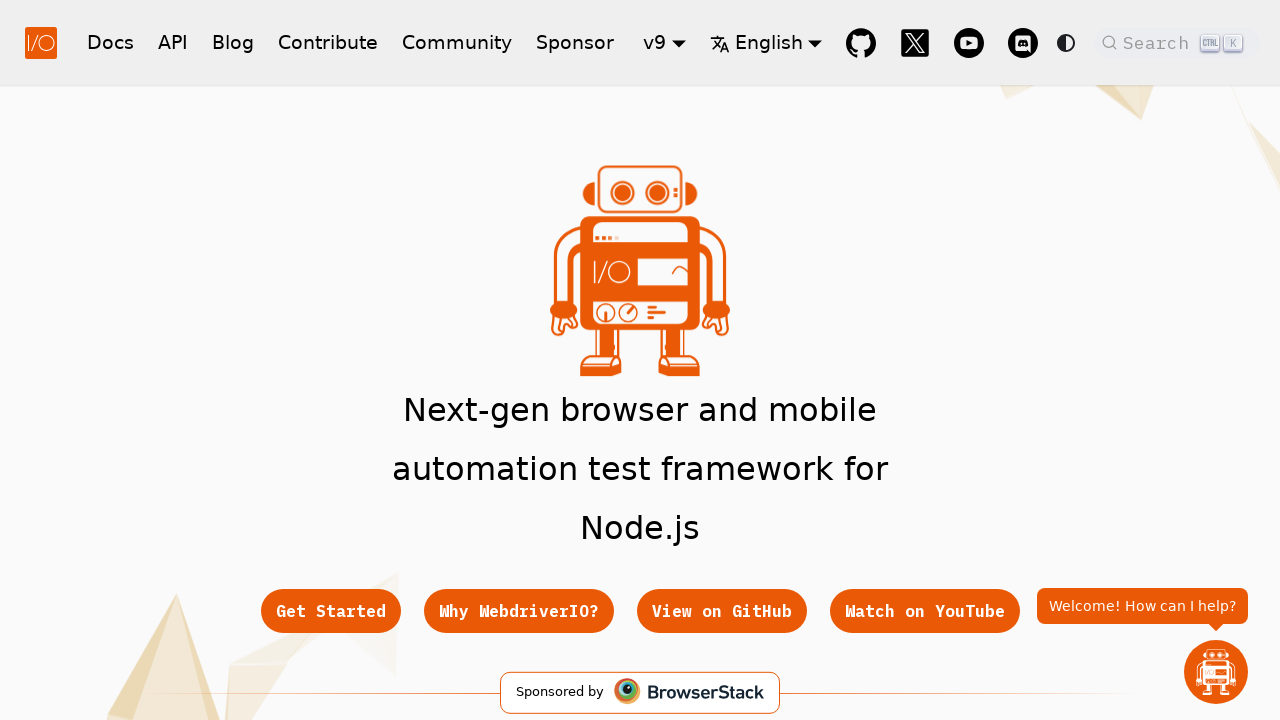

Clicked on API link in navigation at (173, 42) on a[href='/docs/api']
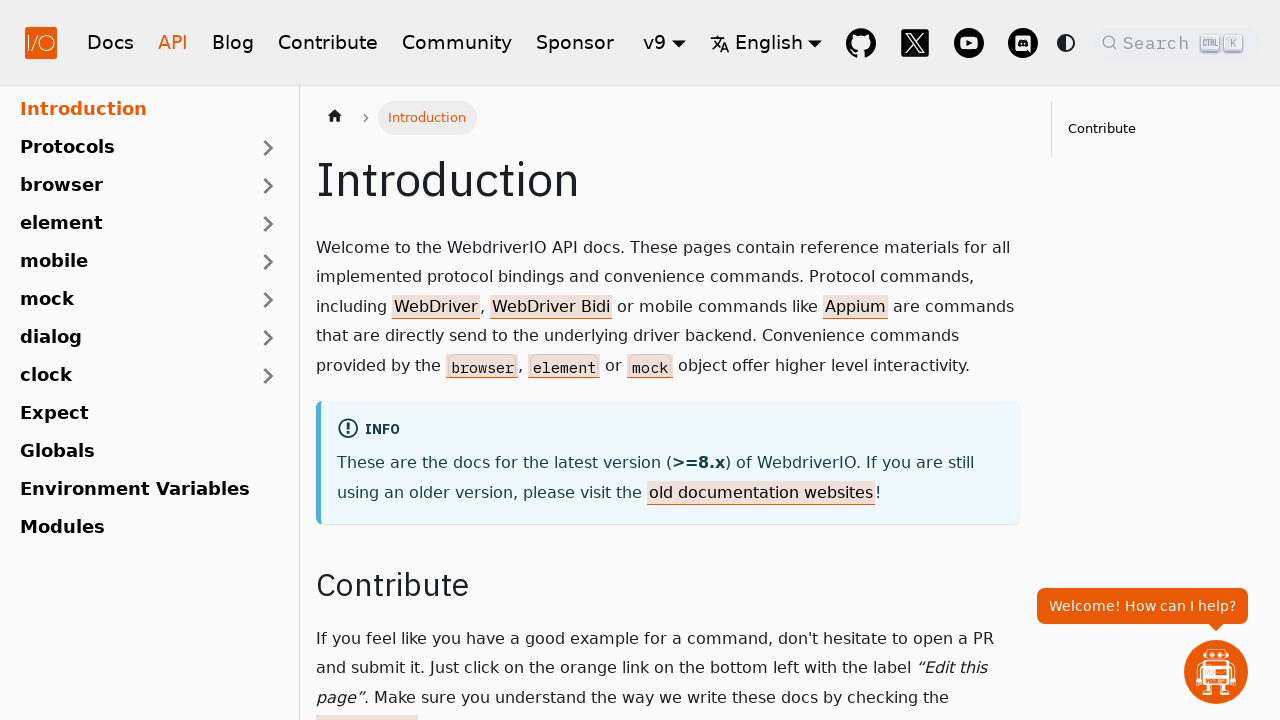

API page loaded
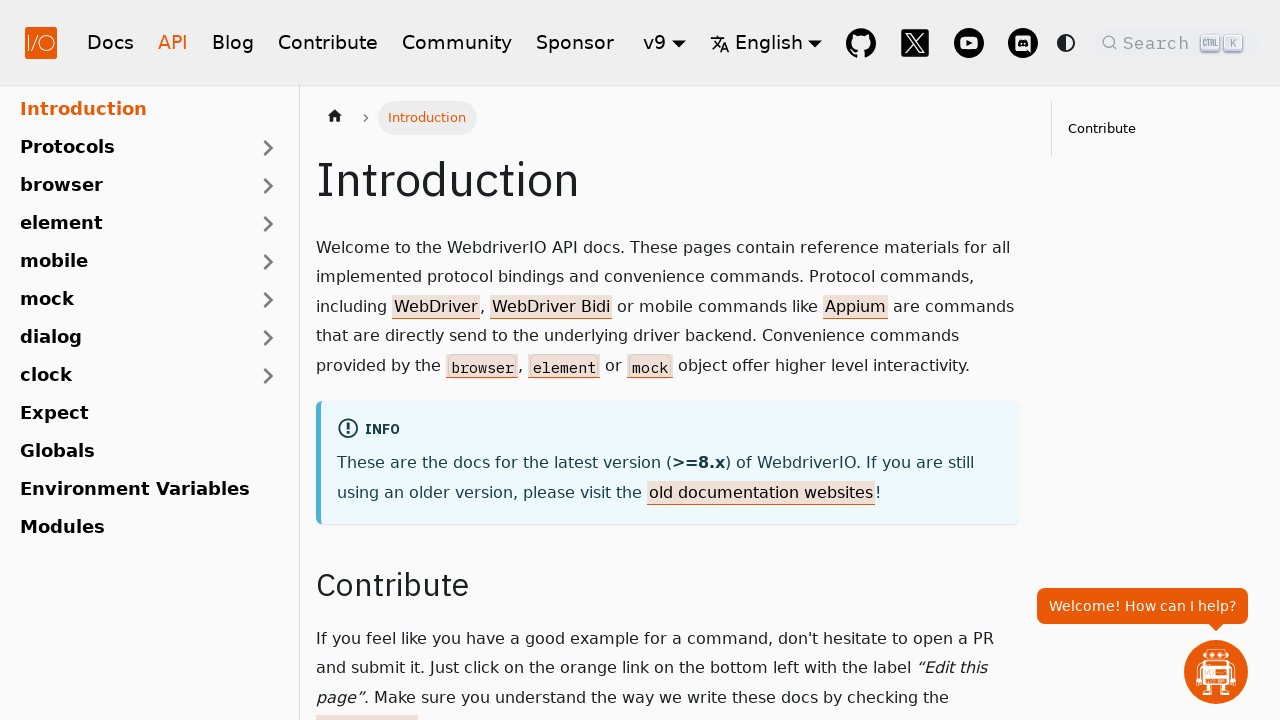

Clicked theme switcher button (first toggle) at (1066, 42) on button[class*='toggleButton']
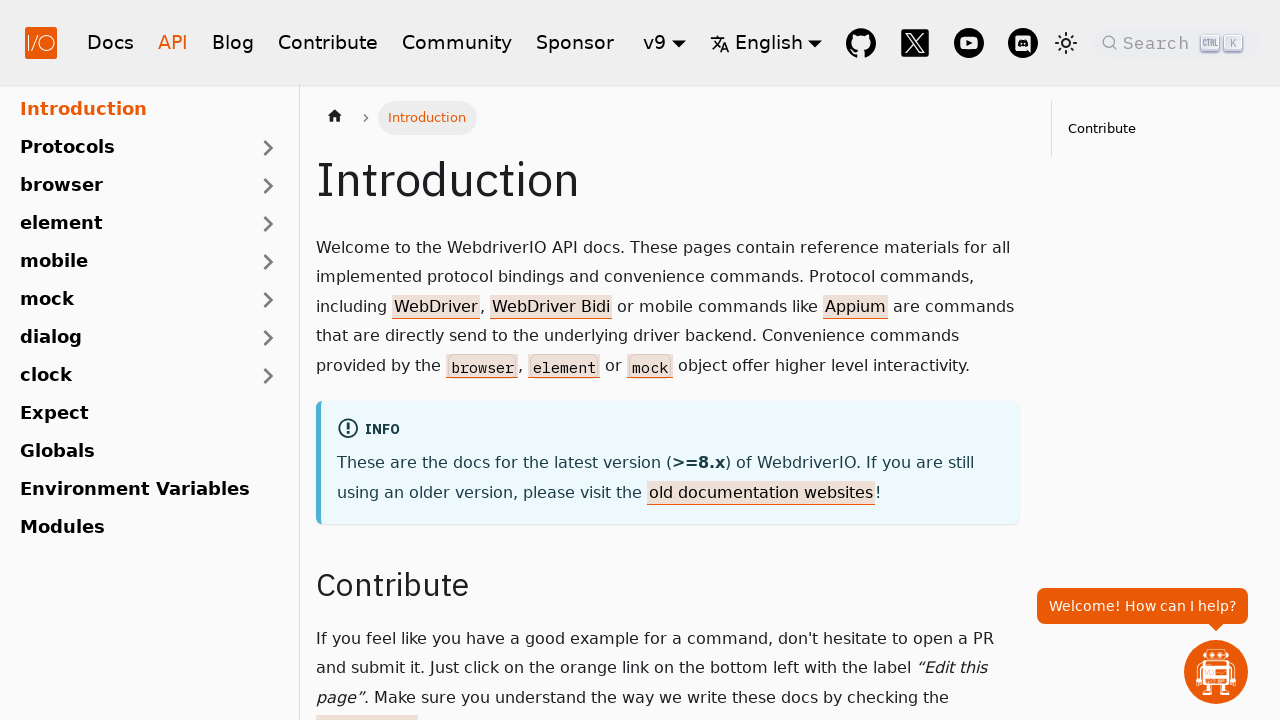

Clicked theme switcher button (second toggle) at (1066, 42) on button[class*='toggleButton']
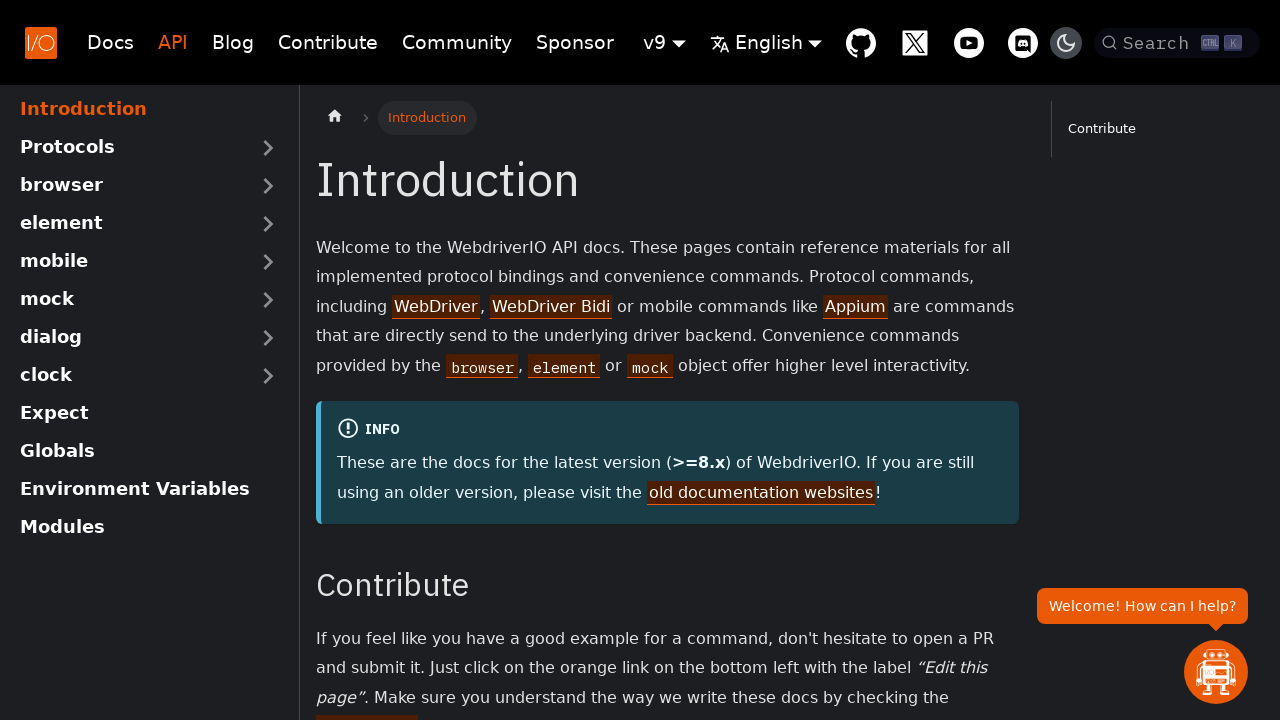

Verified theme is set to dark mode
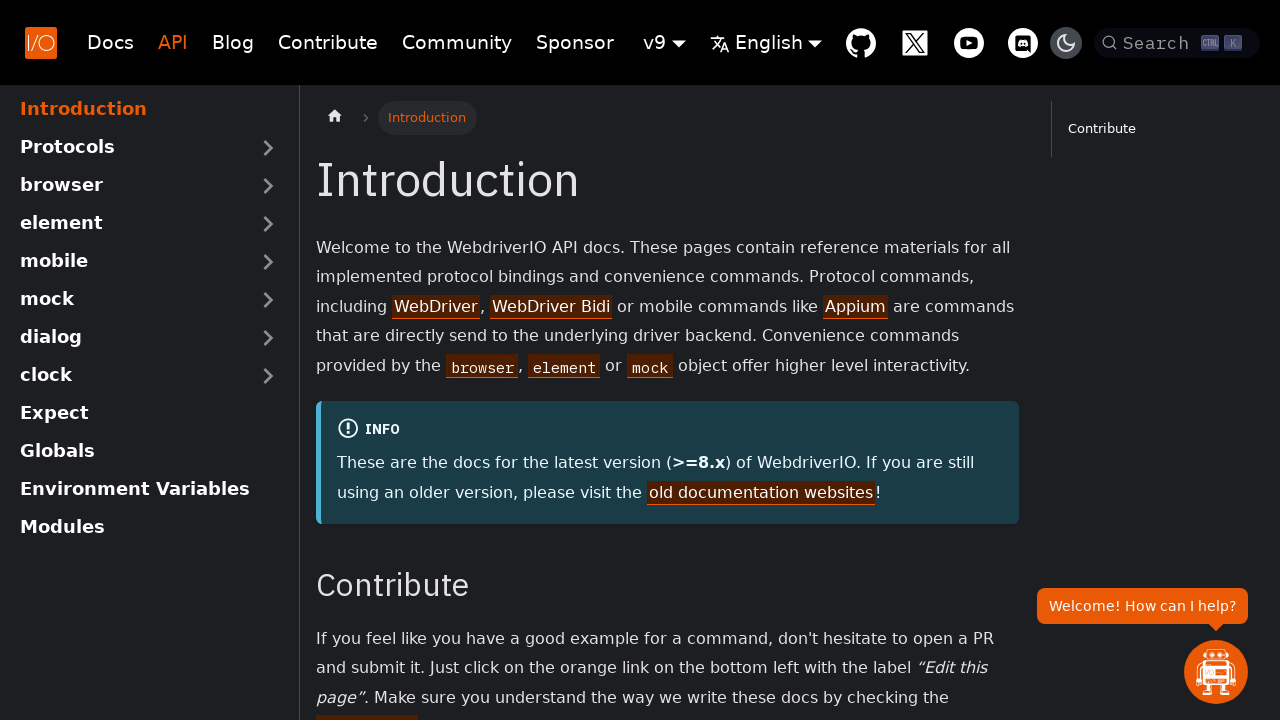

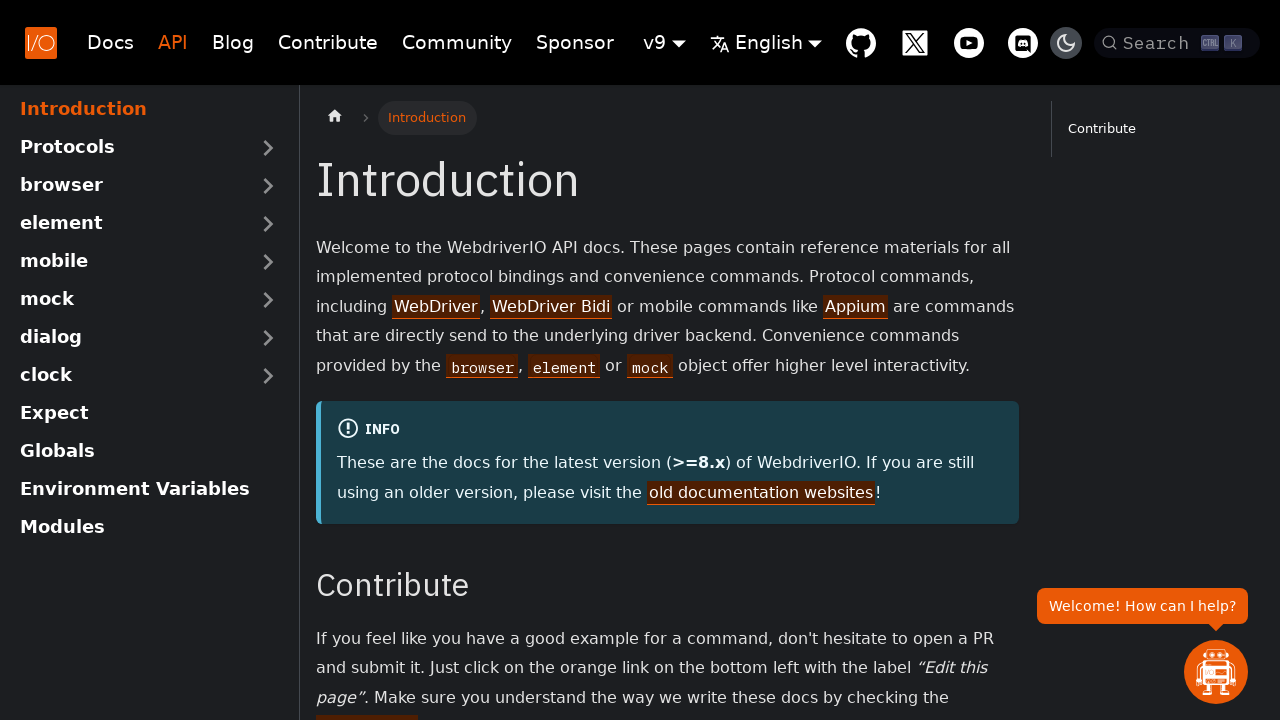